Tests table sorting functionality by clicking on column headers to sort data

Starting URL: https://the-internet.herokuapp.com/

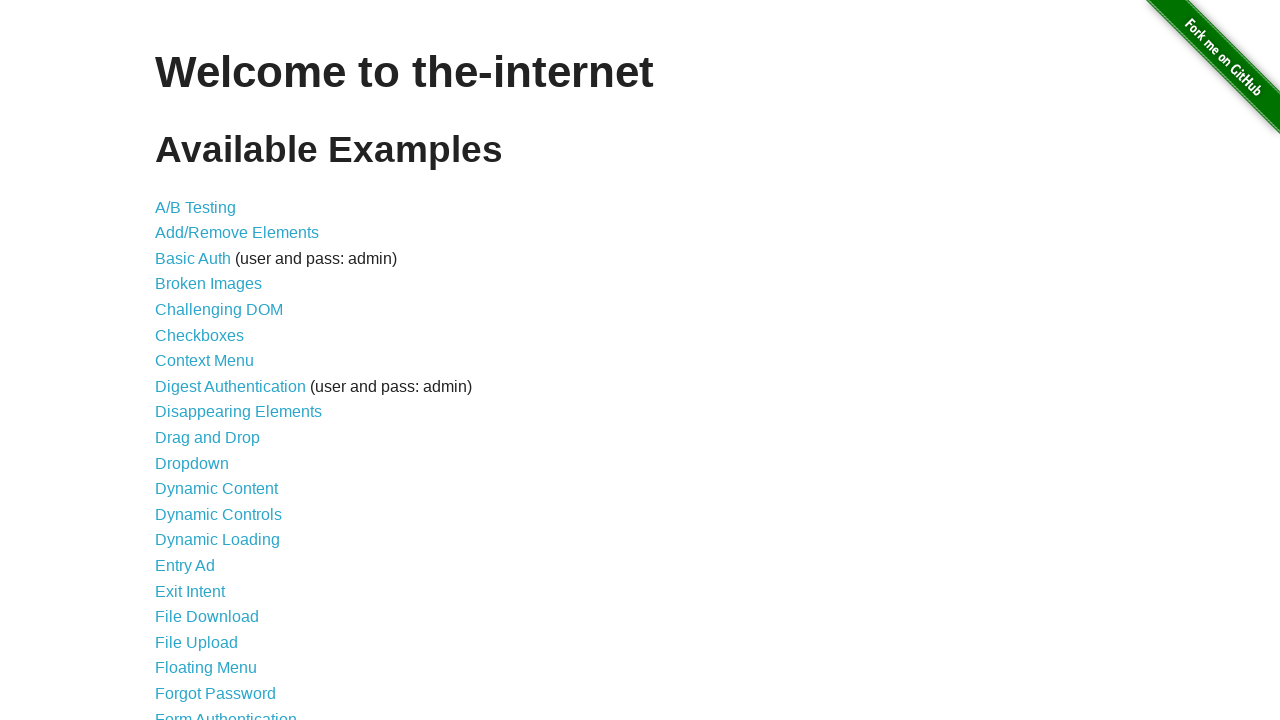

Clicked on Sortable Data Tables link at (230, 574) on a[href='/tables']
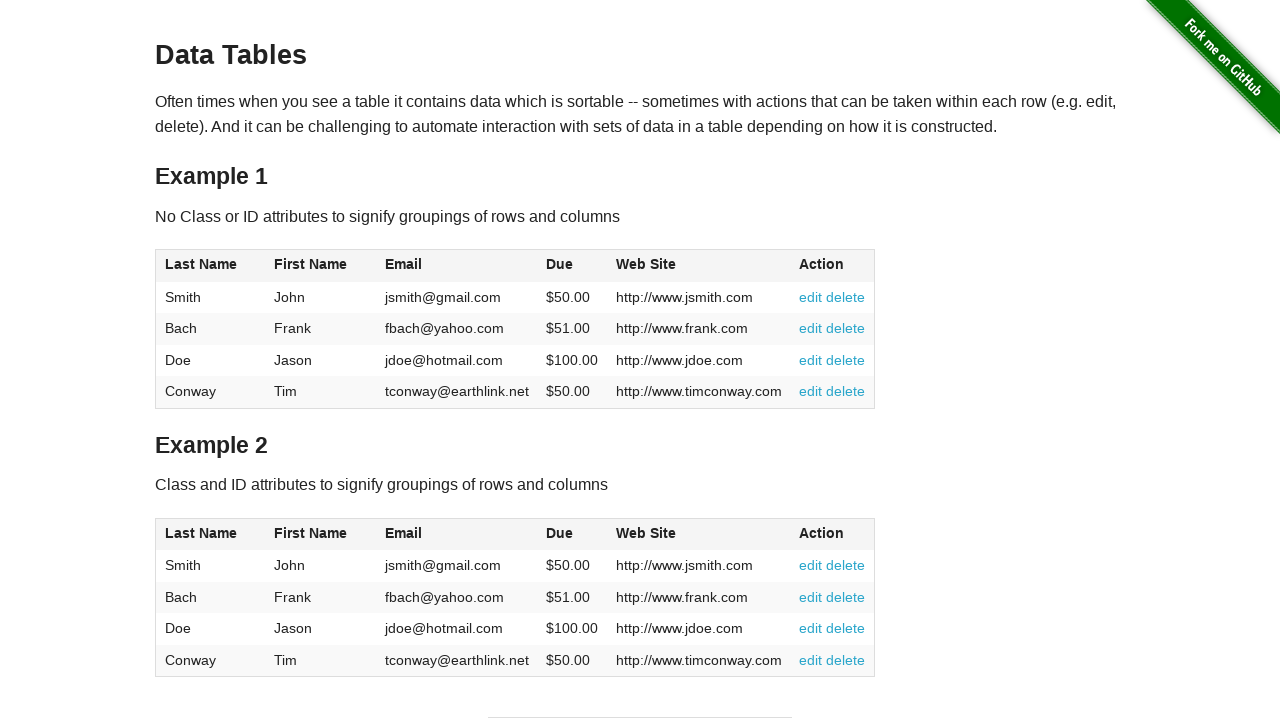

Clicked Last Name column header to sort Table 2 at (210, 534) on #table2 thead tr th:has-text('Last Name')
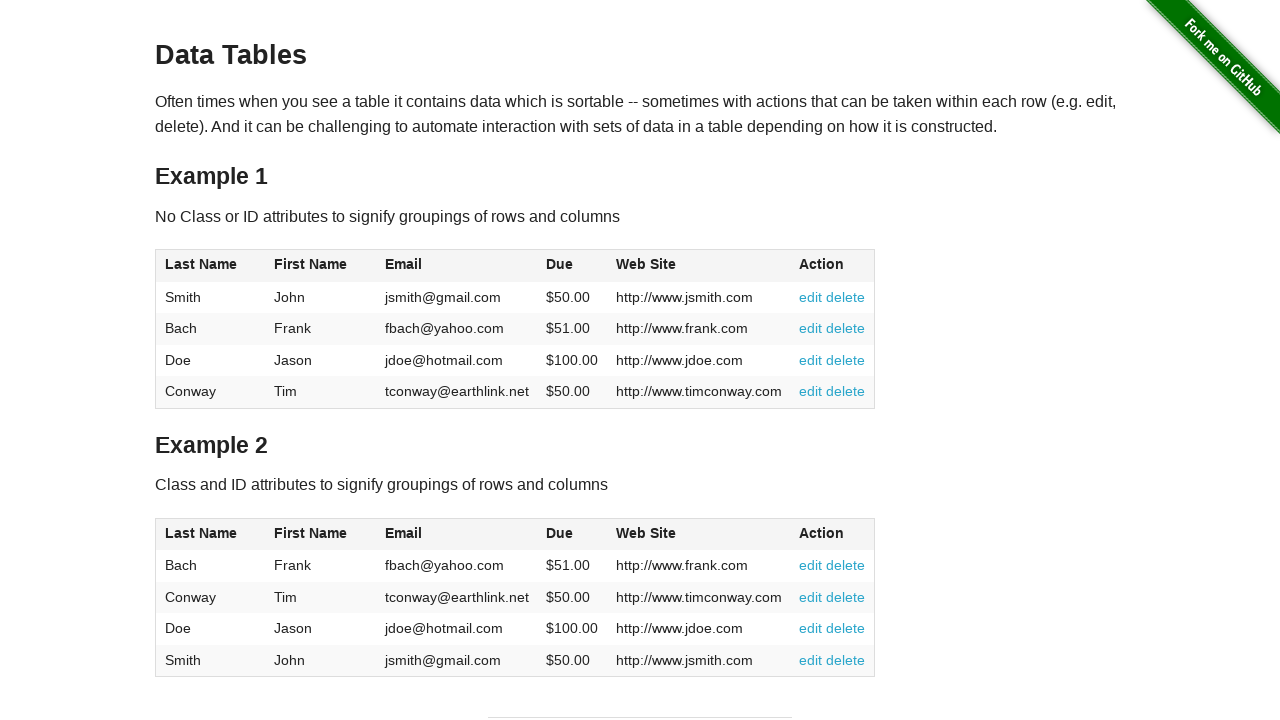

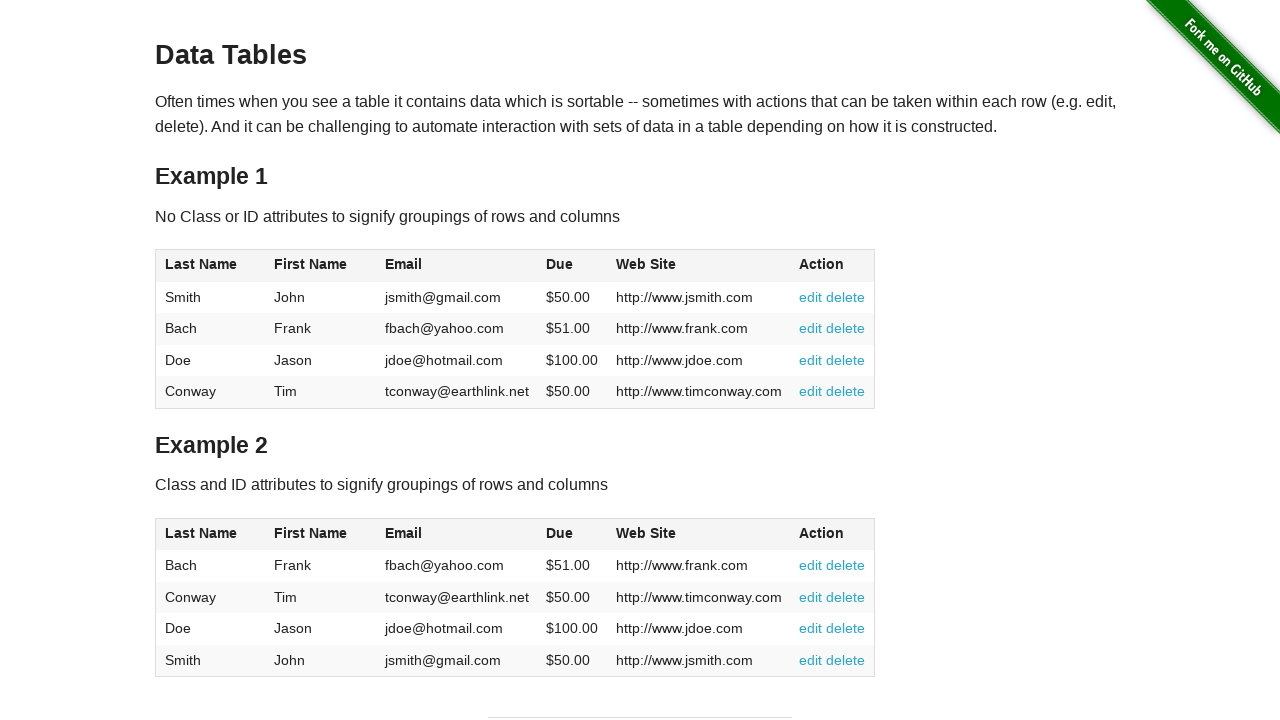